Navigates to login page and verifies the email field is present

Starting URL: https://cannatrader-frontend.vercel.app/home

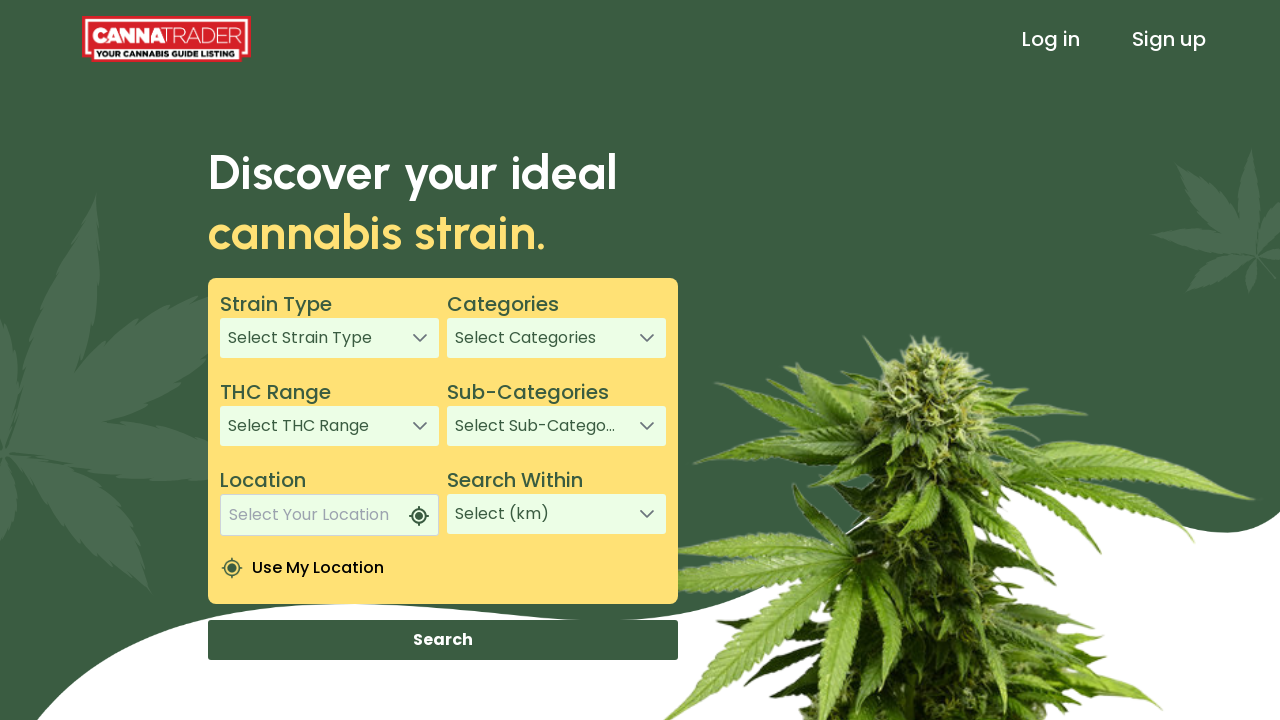

Clicked Sign In link to navigate to login page at (1051, 39) on xpath=/html/body/app-root/app-header/div[1]/header/div[3]/a[1]
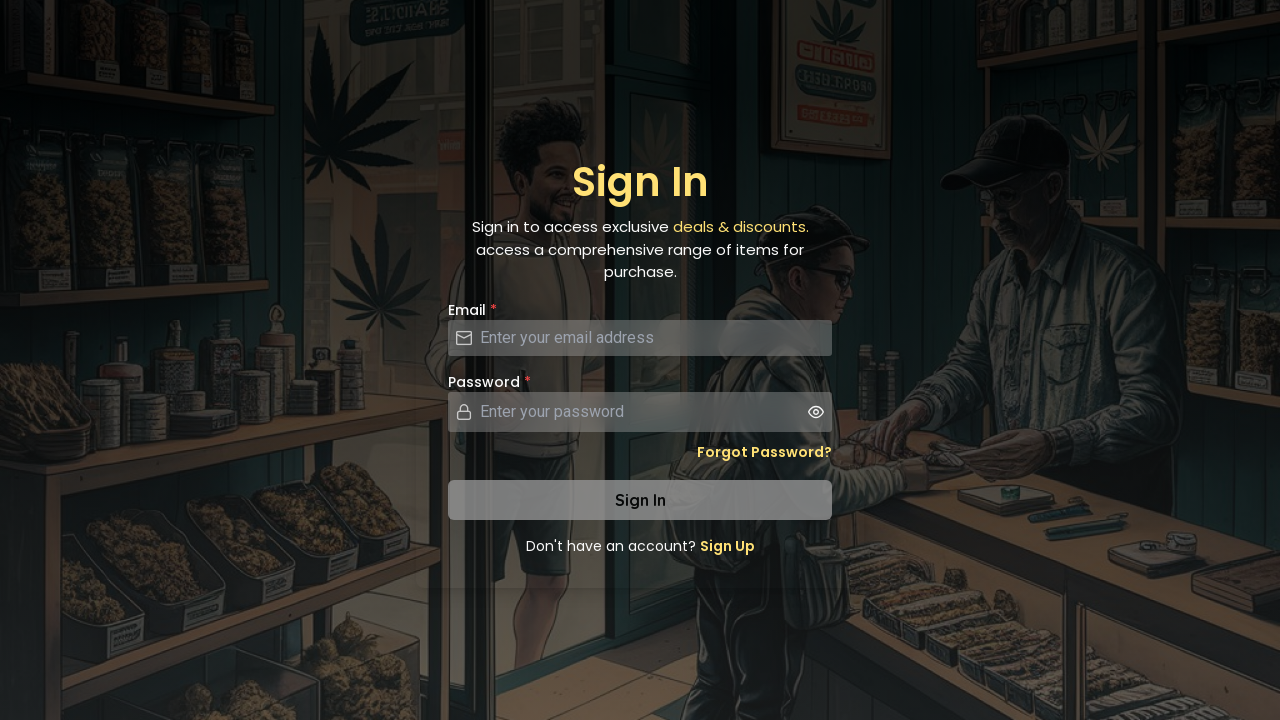

Email field selector appeared on page
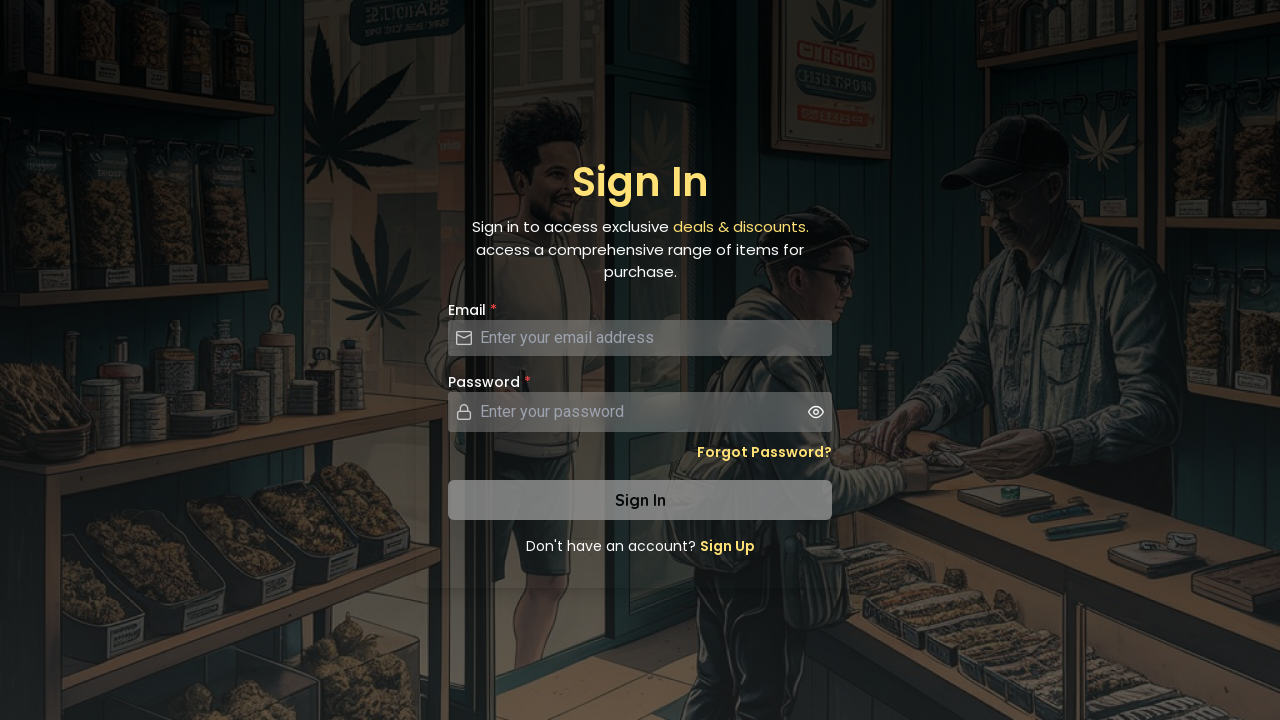

Verified email field is visible
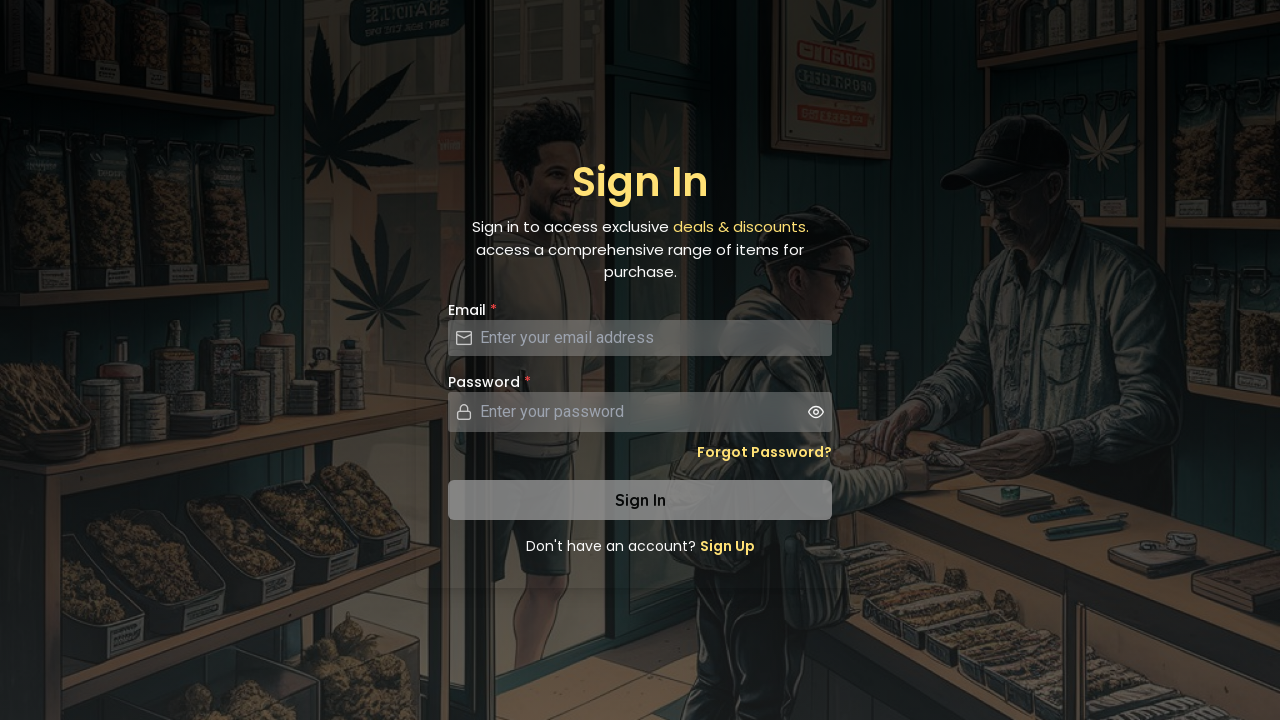

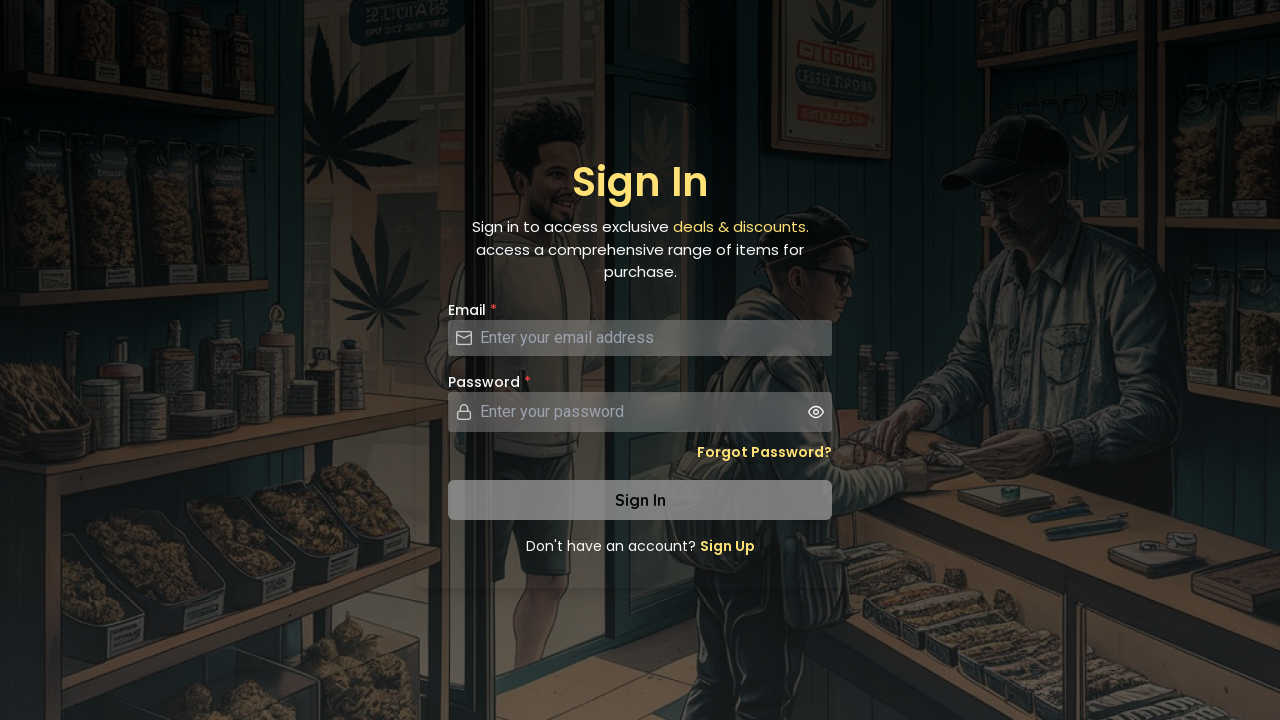